Tests page load performance by navigating through multiple pages (home, map, rooms, login) and verifying they load correctly.

Starting URL: https://meetpin-weld.vercel.app

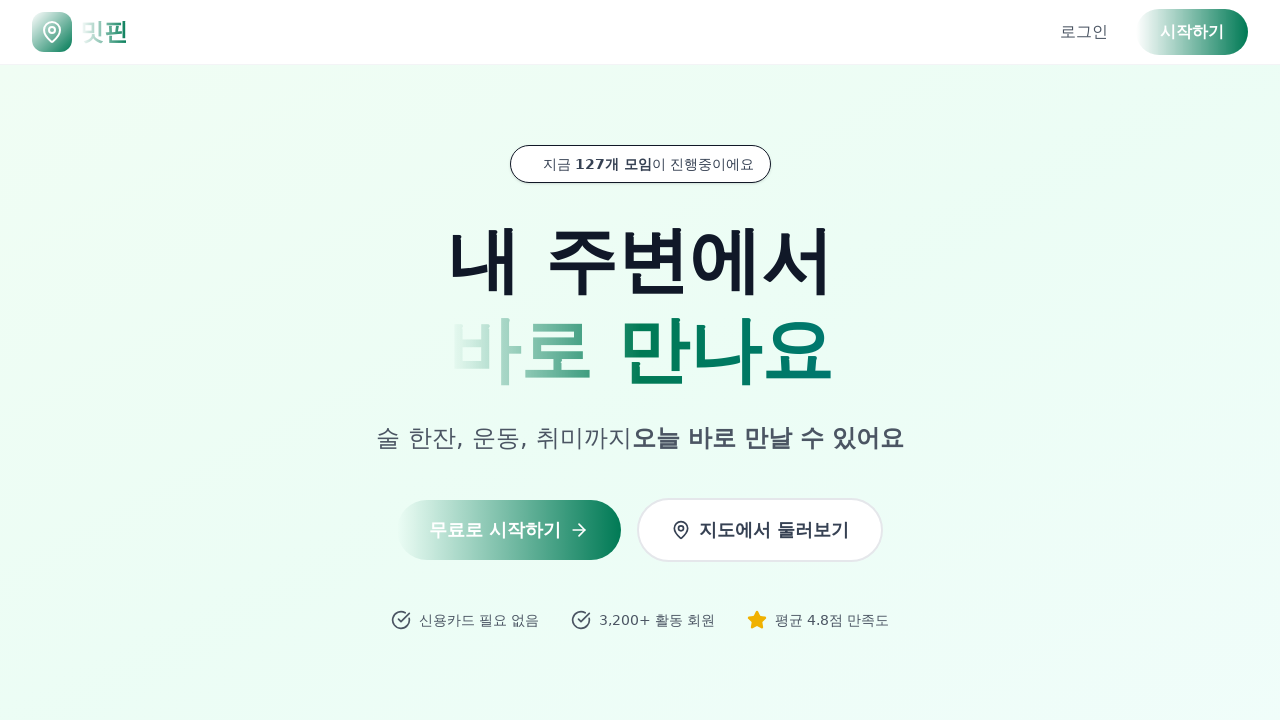

Homepage loaded with domcontentloaded state
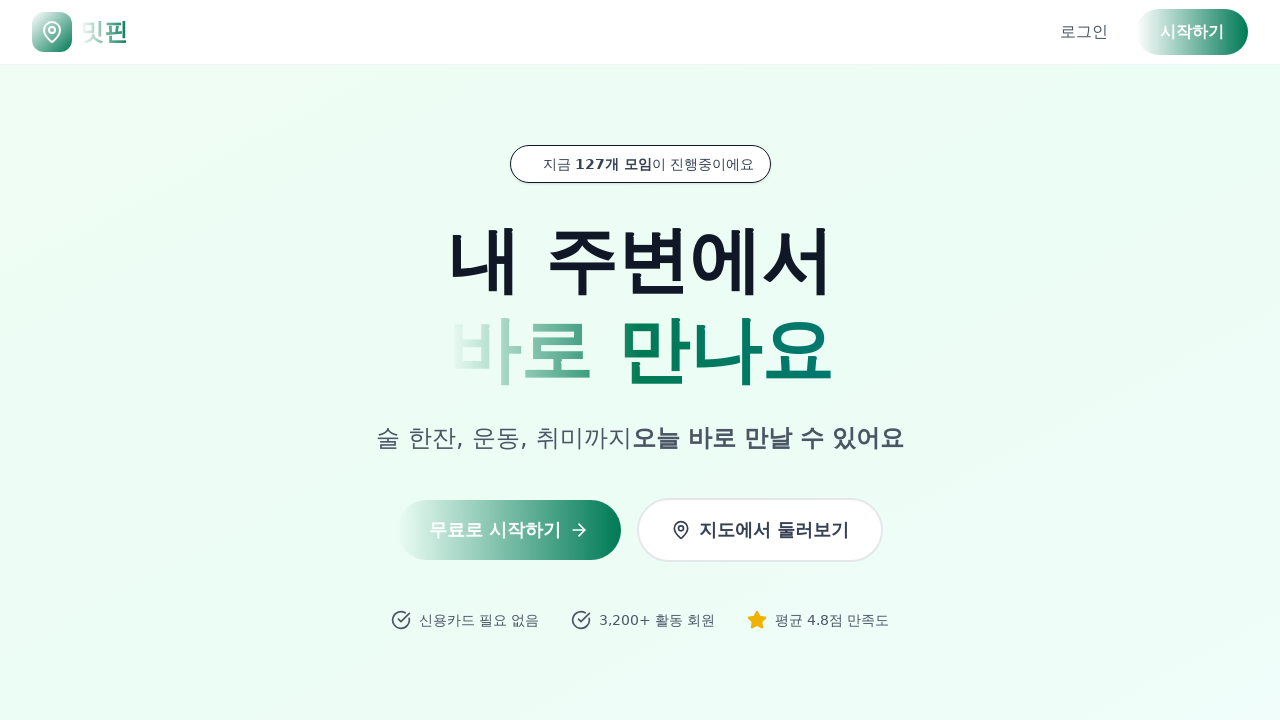

Navigated to map page
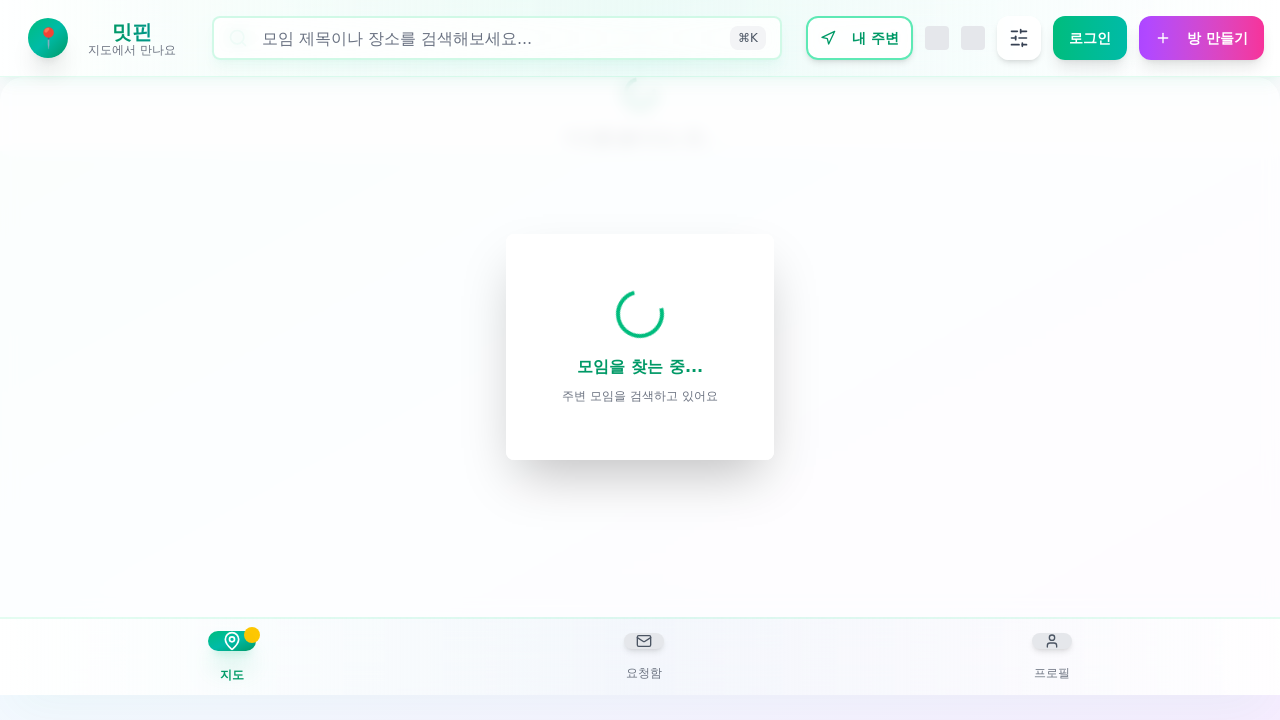

Map page loaded with domcontentloaded state
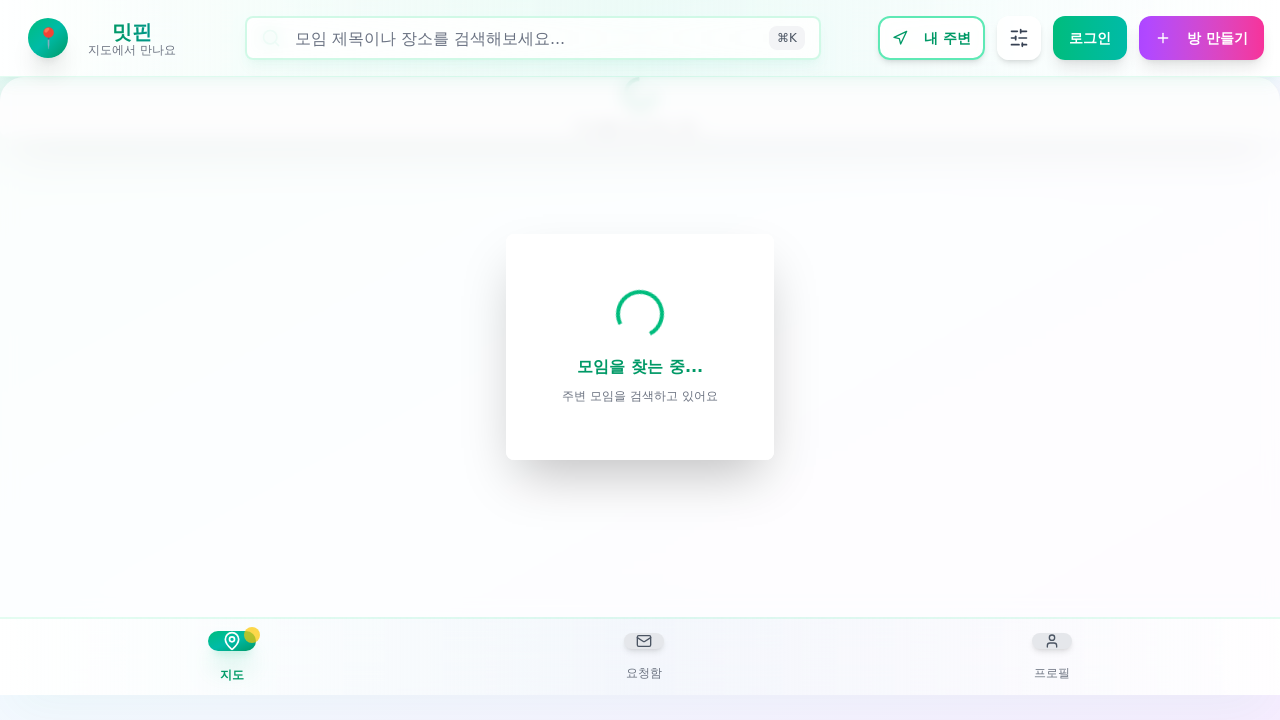

Navigated to rooms page
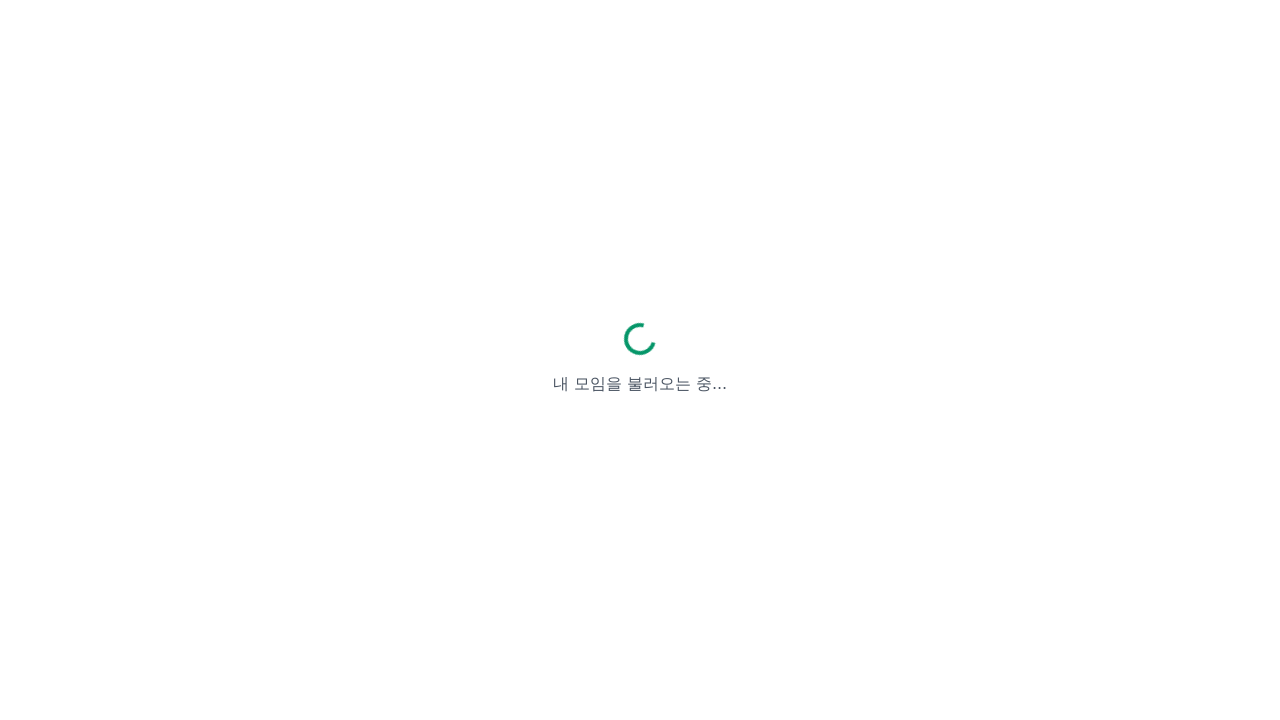

Rooms page loaded with domcontentloaded state
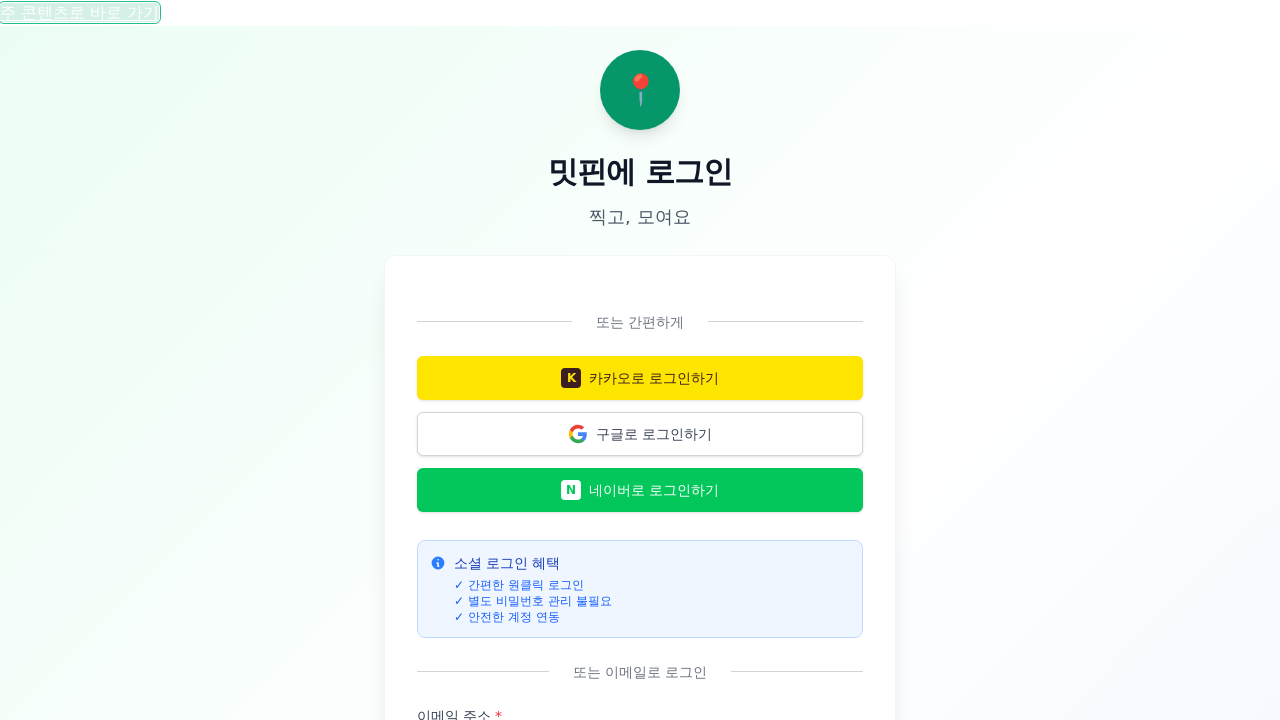

Navigated to login page
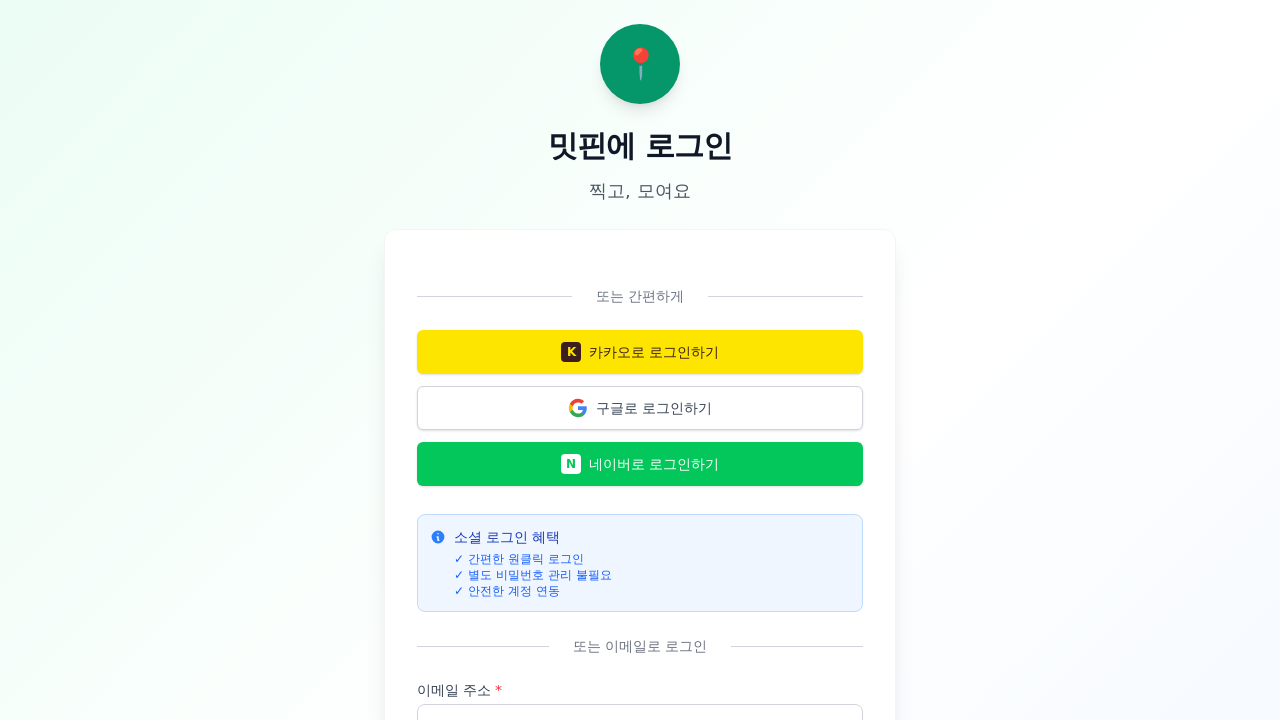

Login page loaded with domcontentloaded state
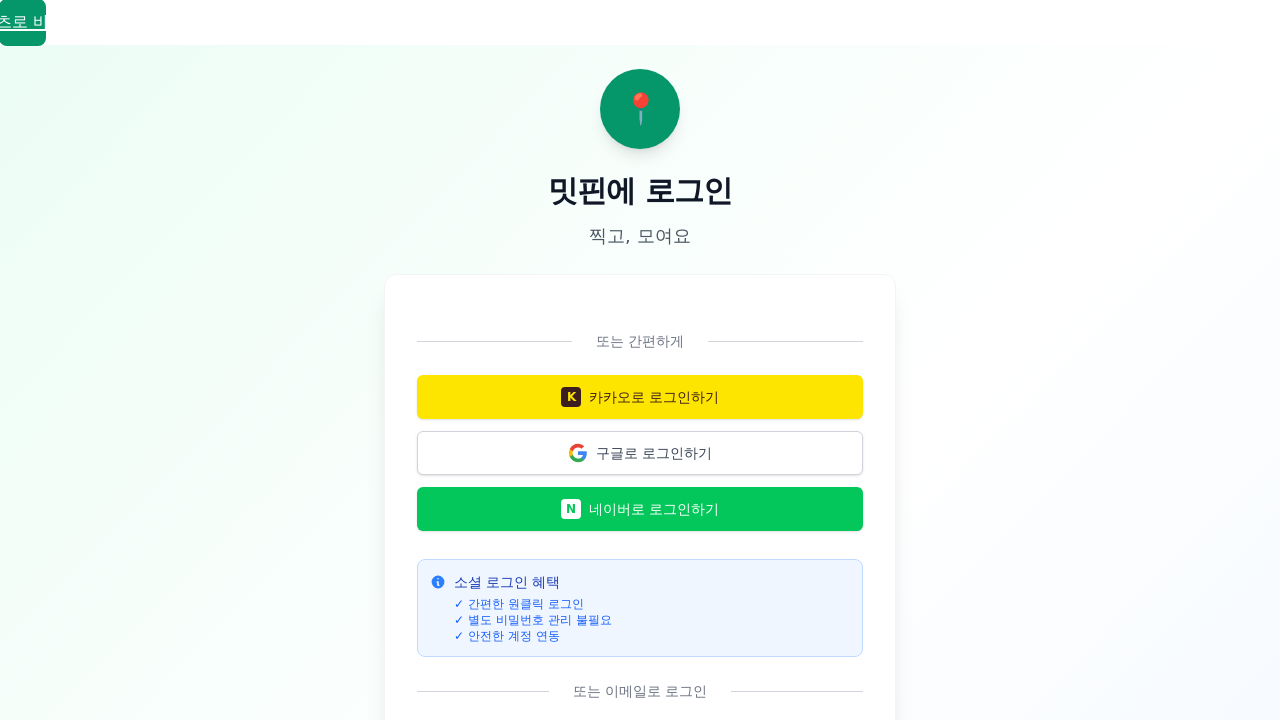

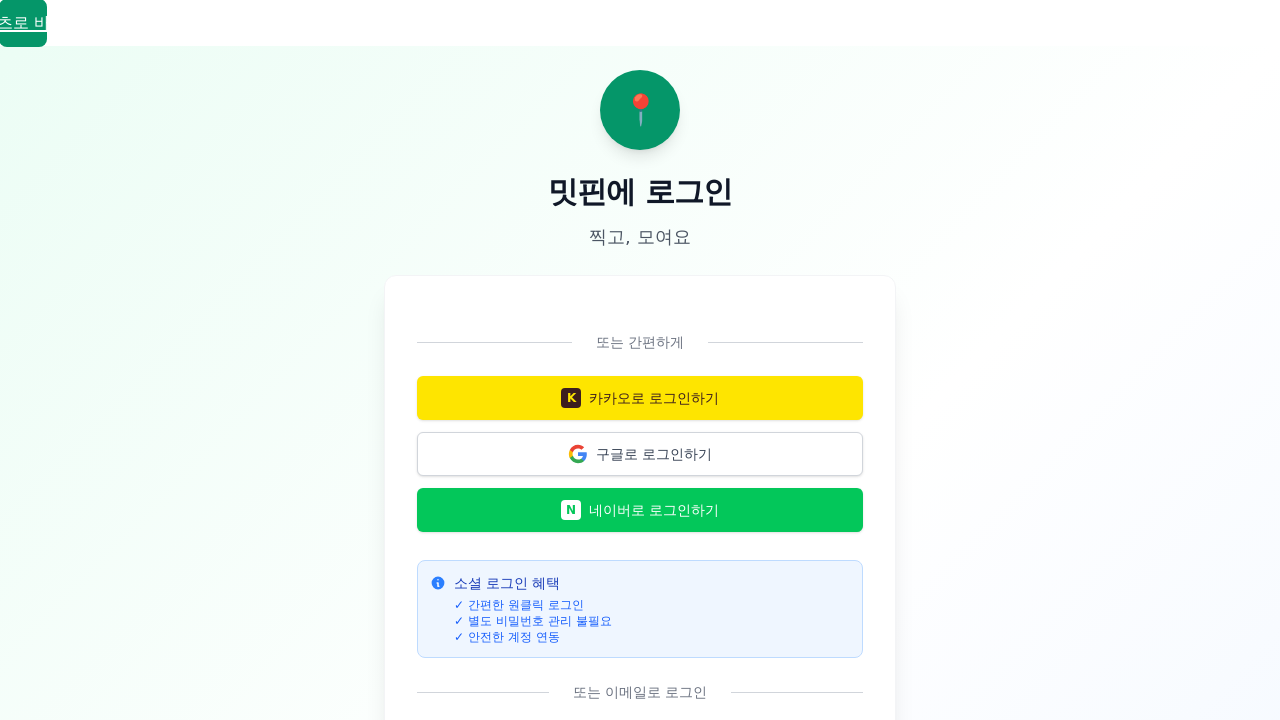